Tests navigation to the course catalog by clicking a menu item and verifying that course grid elements are displayed on the page.

Starting URL: https://alchemy.hguy.co/lms

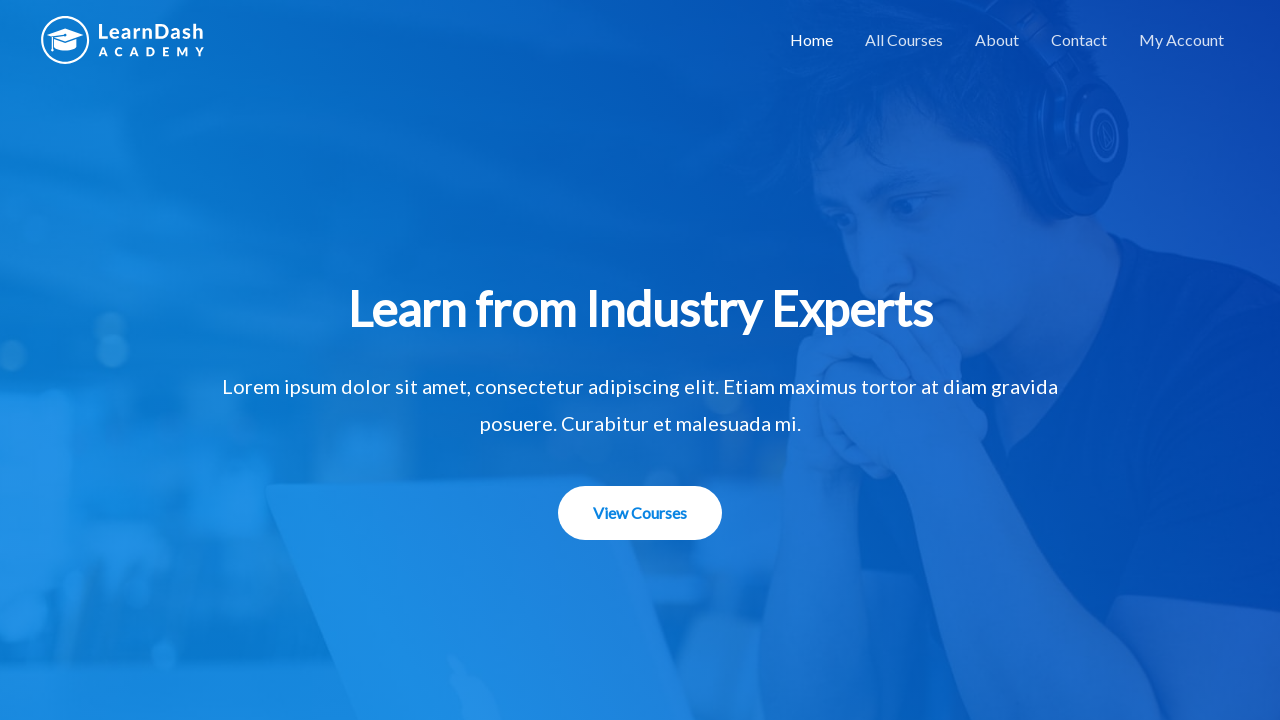

Clicked menu item to navigate to course catalog at (904, 40) on #menu-item-1508
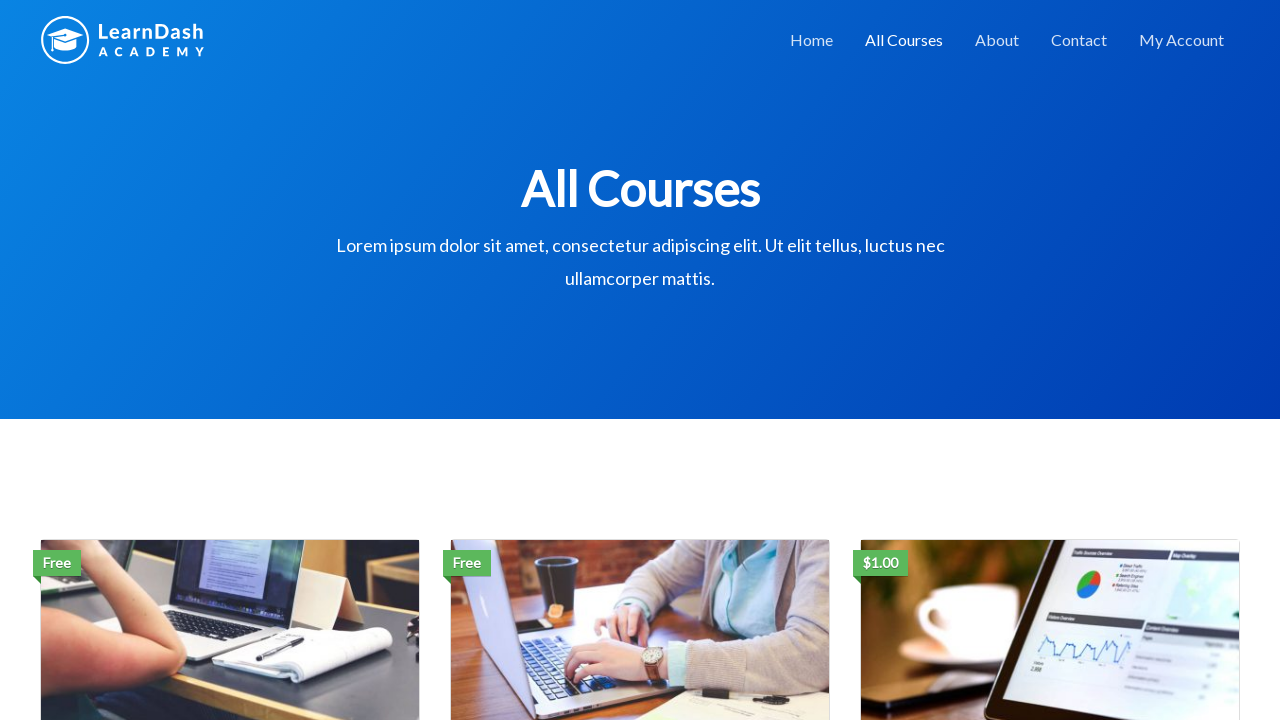

Course grid elements loaded on the page
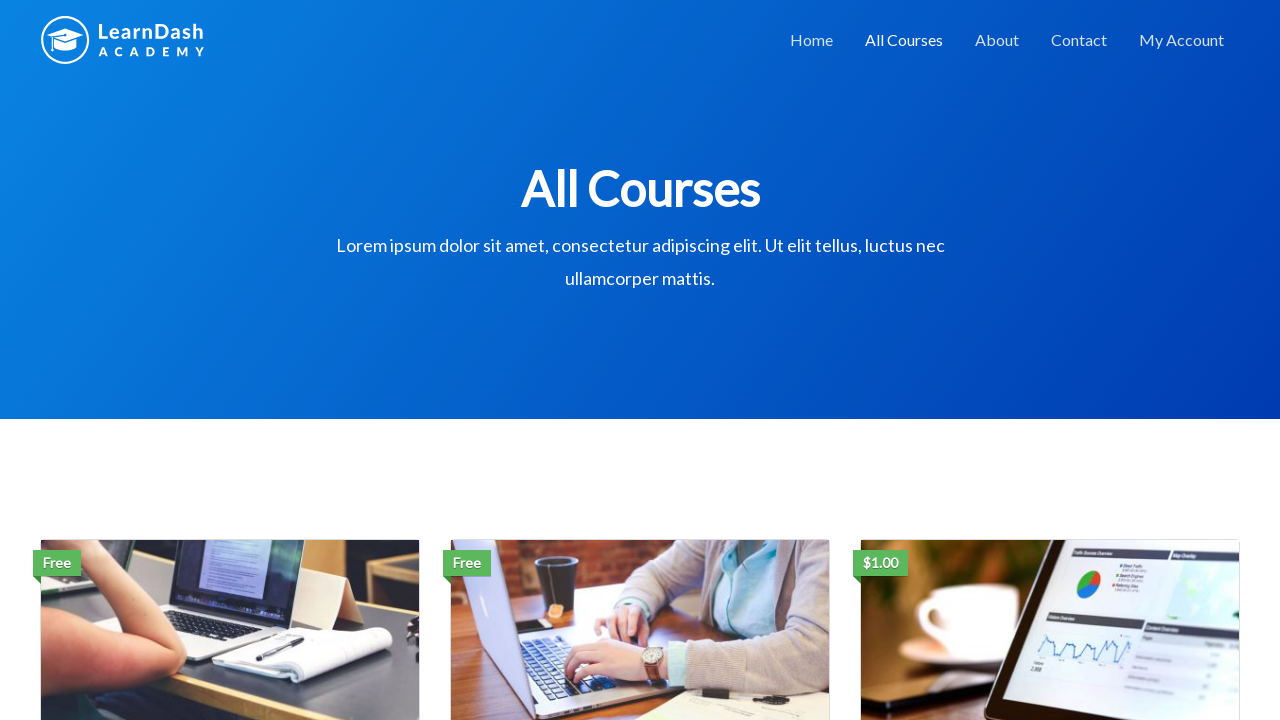

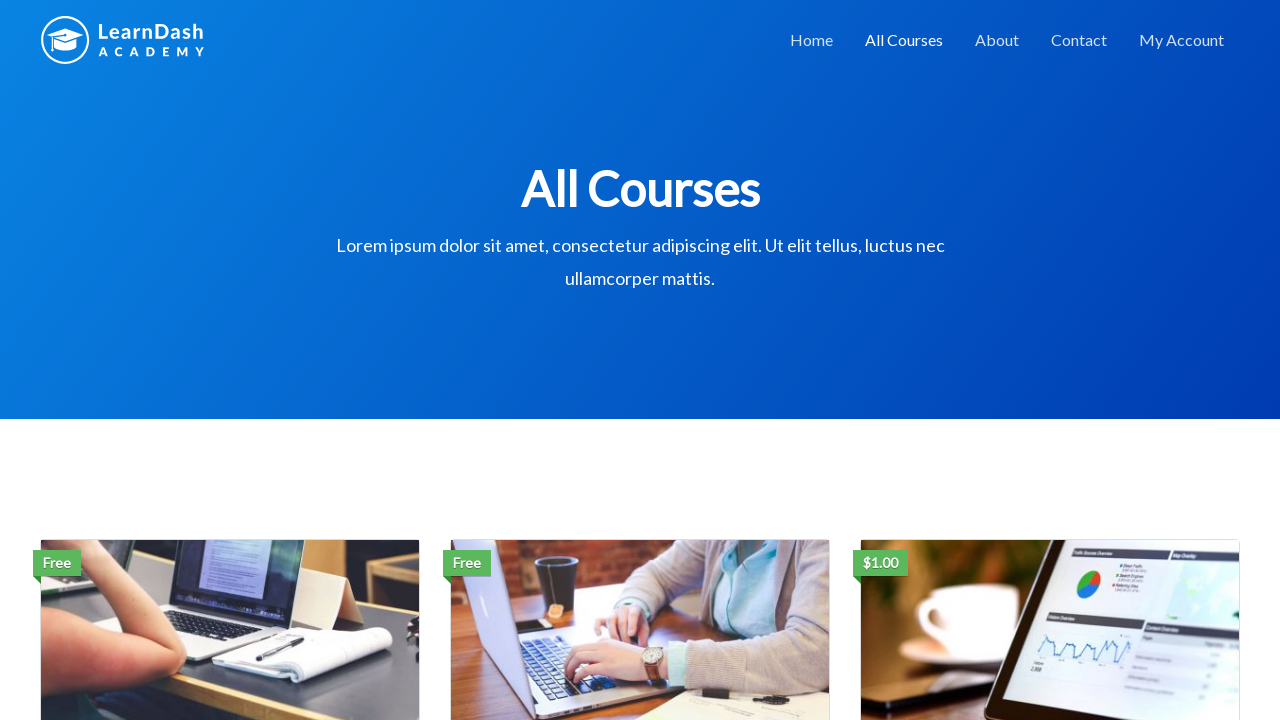